Tests dropdown select element by selecting options using index, visible text, and value, then verifies the selections are correct

Starting URL: https://www.selenium.dev/selenium/web/web-form.html

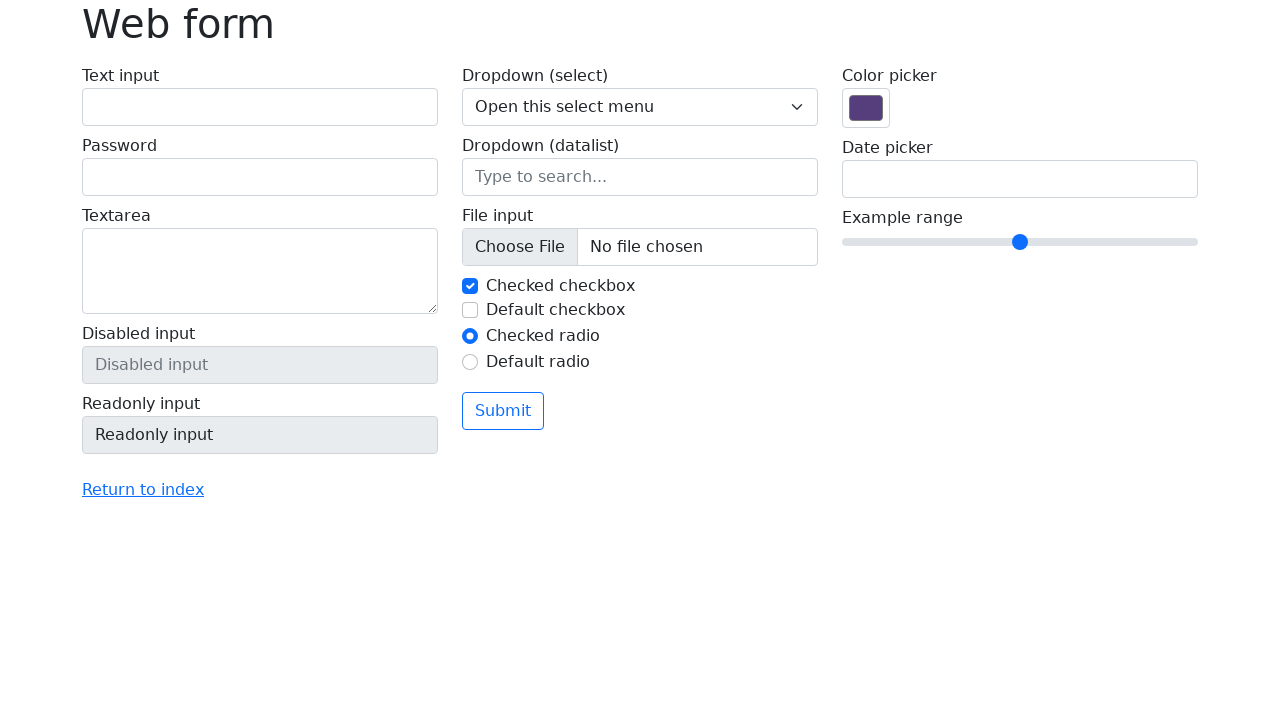

Selected dropdown option by index 2 (Two) on select[name='my-select']
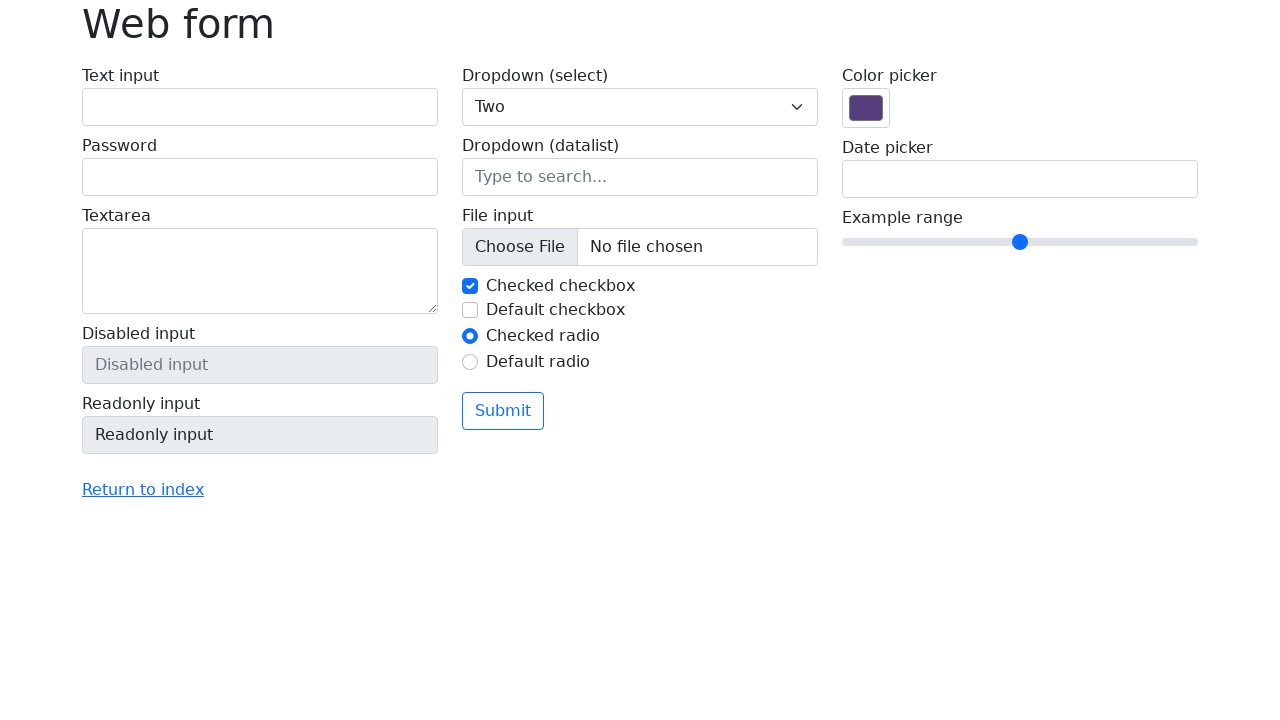

Retrieved selected dropdown text
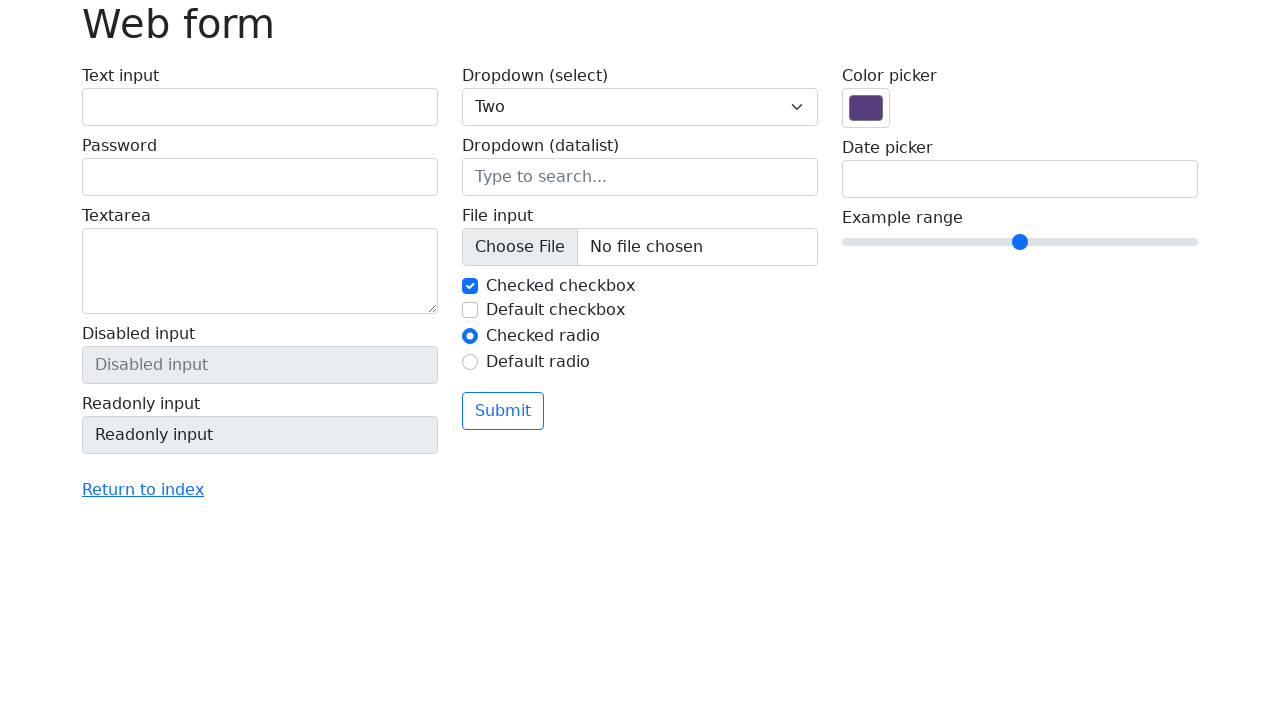

Verified that 'Two' is selected
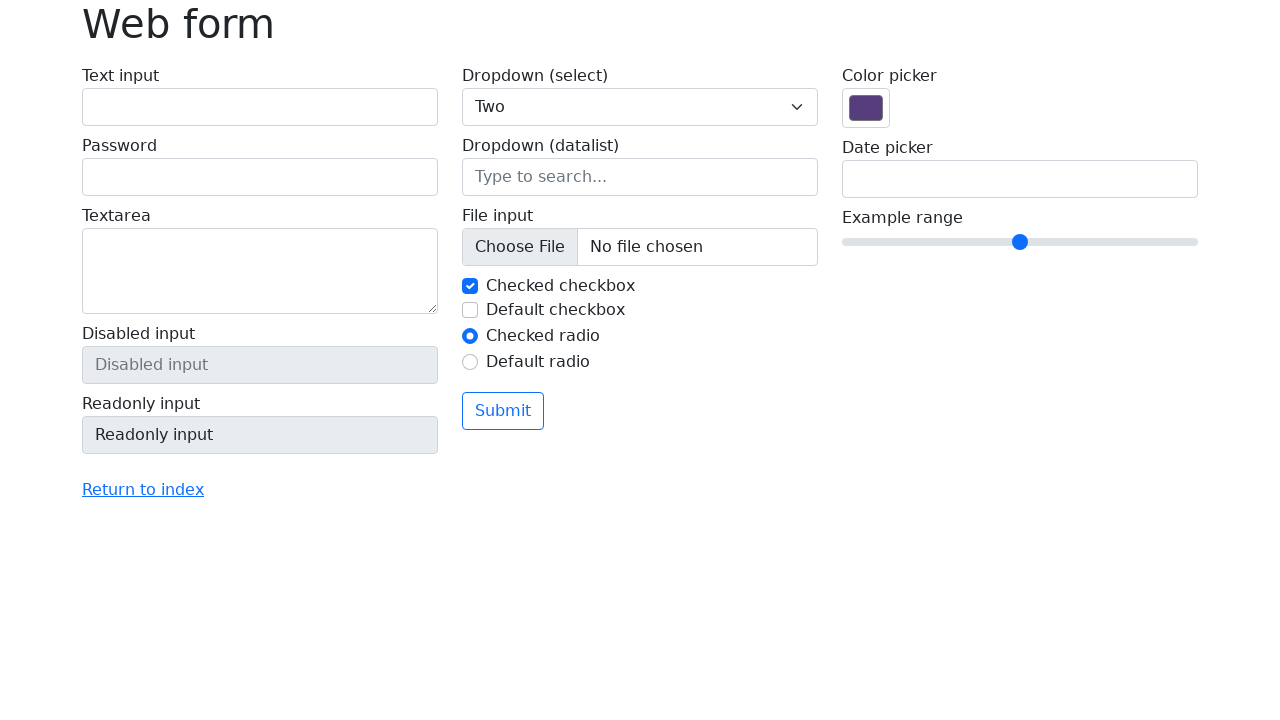

Selected dropdown option by visible text 'One' on select[name='my-select']
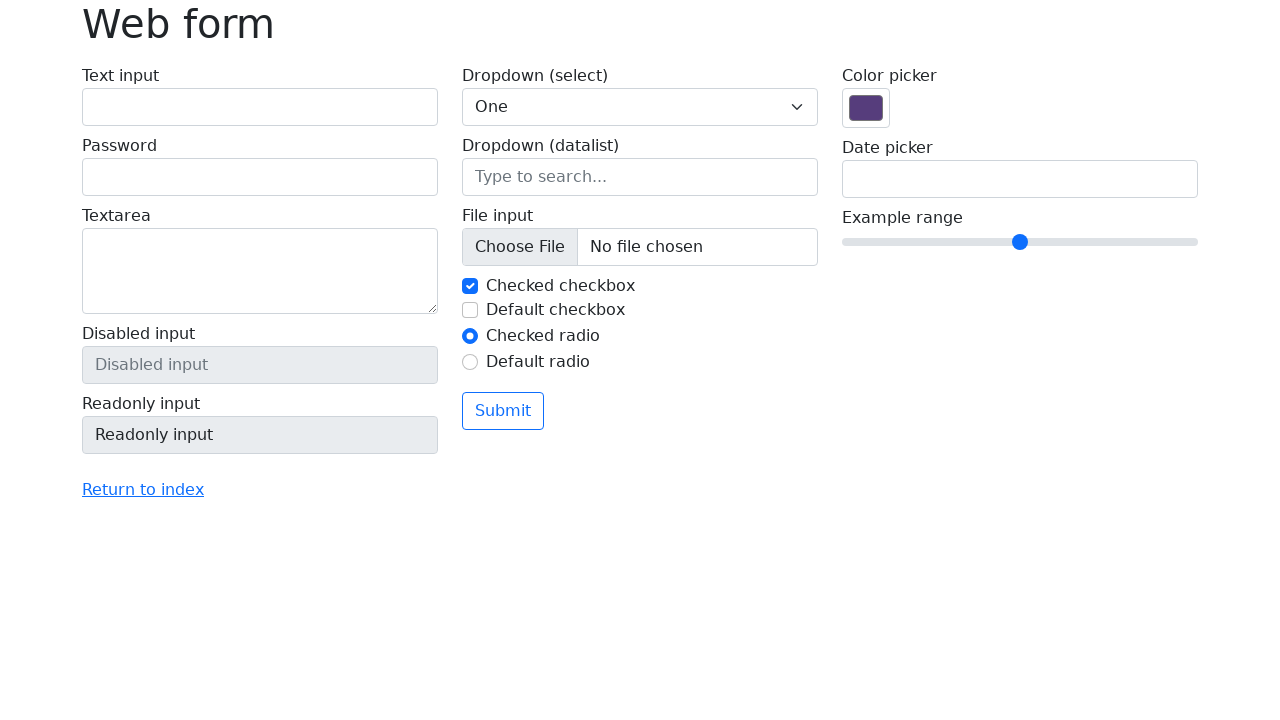

Selected dropdown option by value '3' (Three) on select[name='my-select']
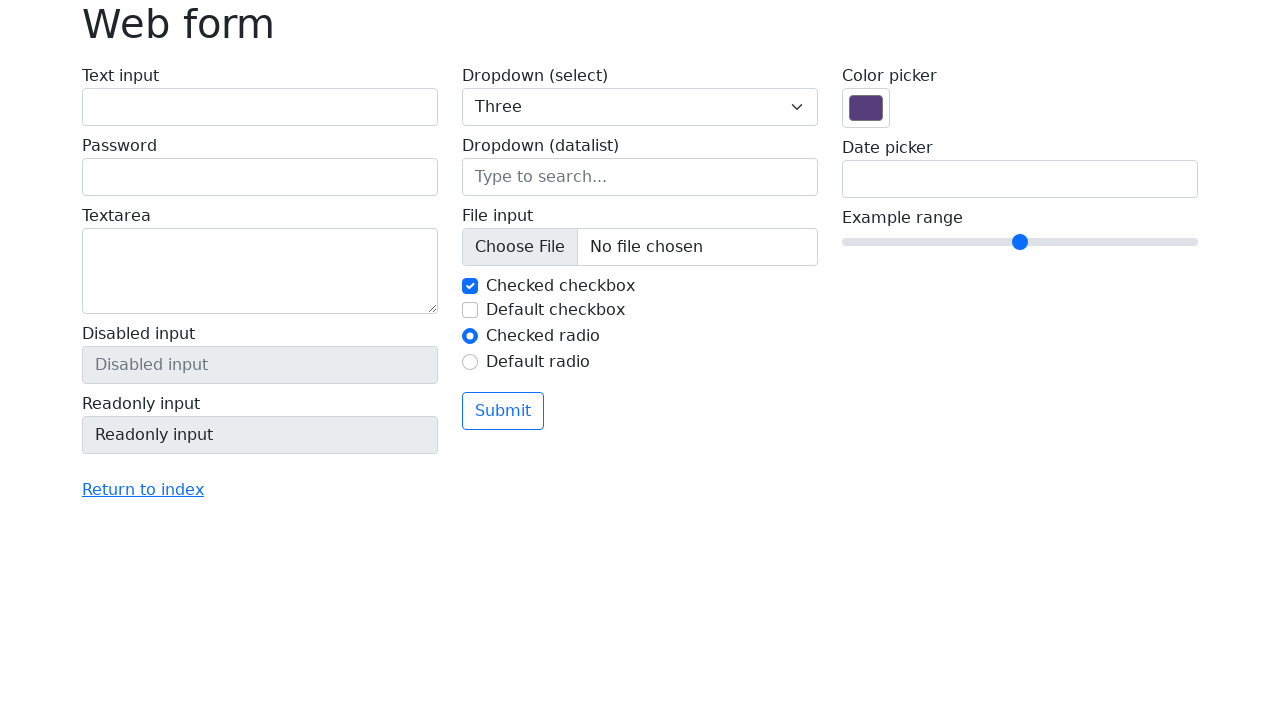

Retrieved selected dropdown text
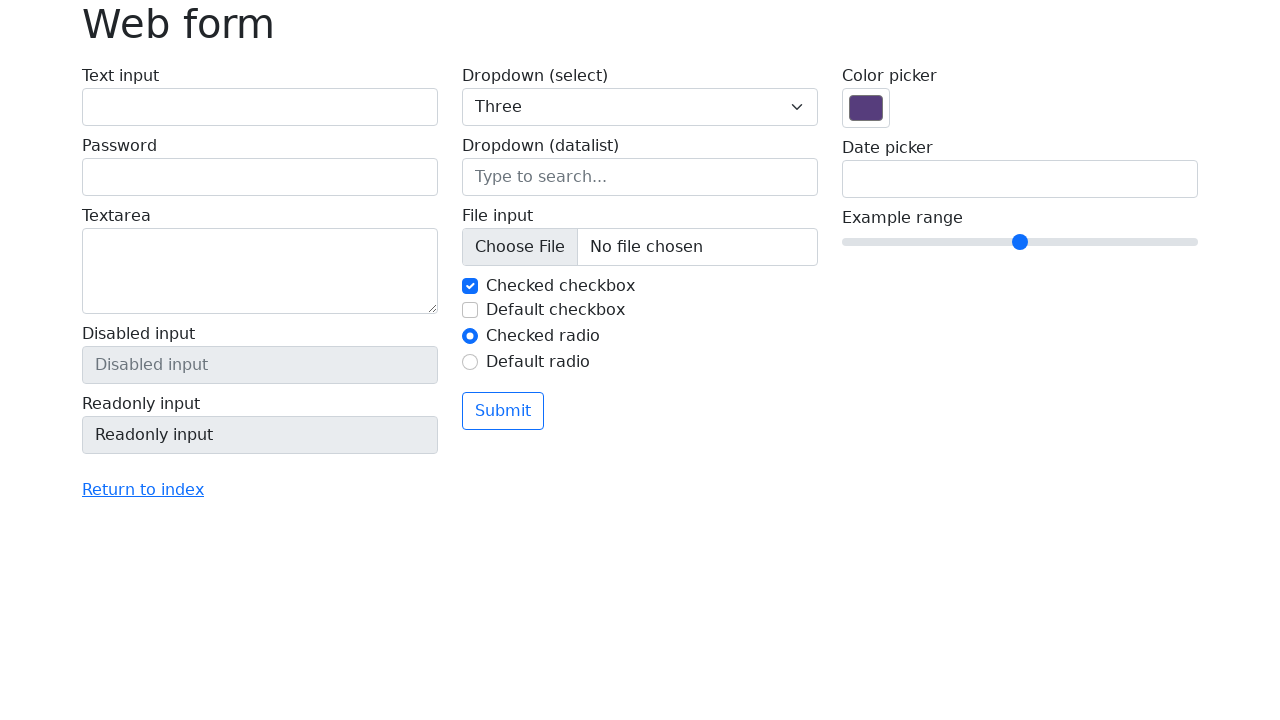

Verified that 'Three' is selected
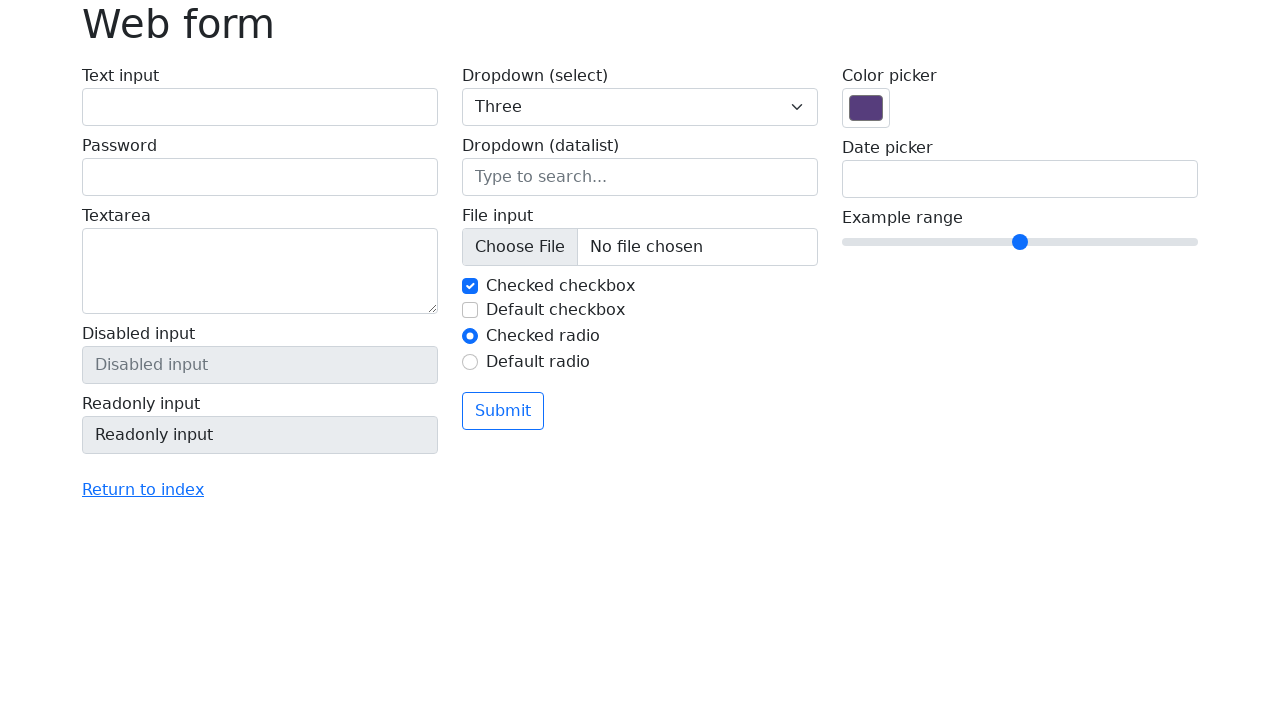

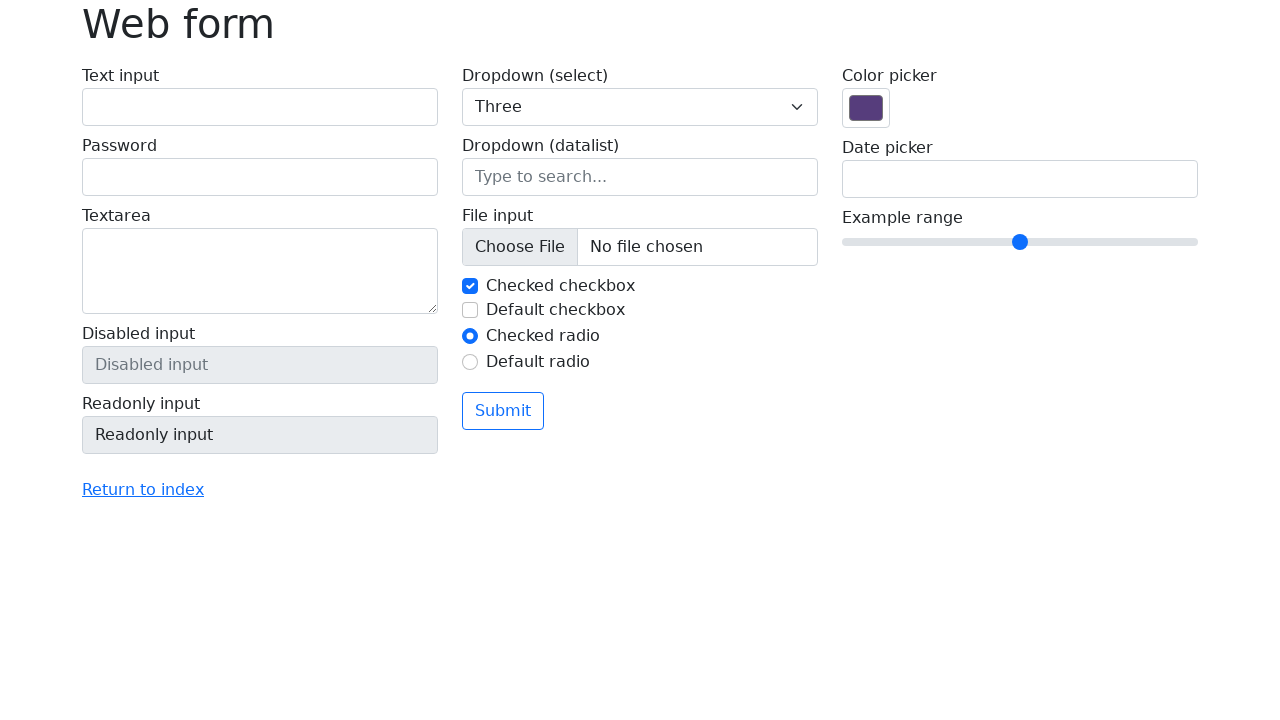